Tests keyboard key press functionality by sending space and tab keys to a page and verifying the displayed result text shows the correct key pressed.

Starting URL: http://the-internet.herokuapp.com/key_presses

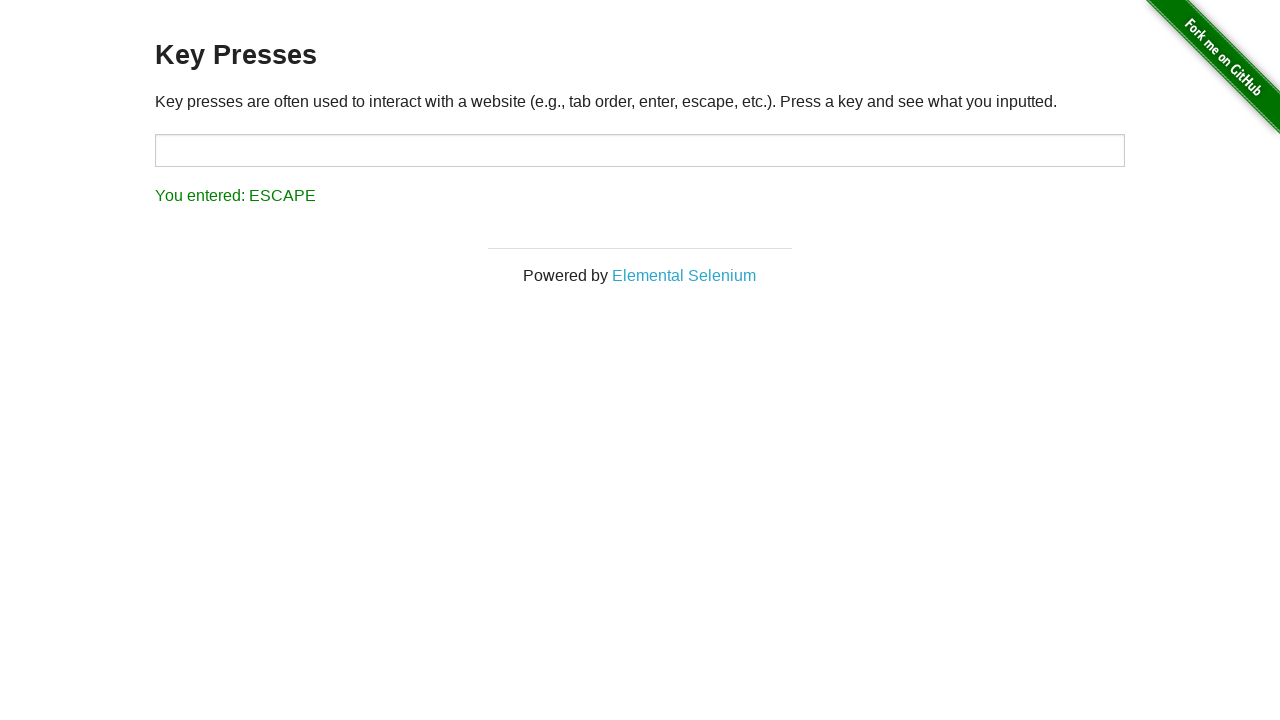

Pressed Space key on example element on .example
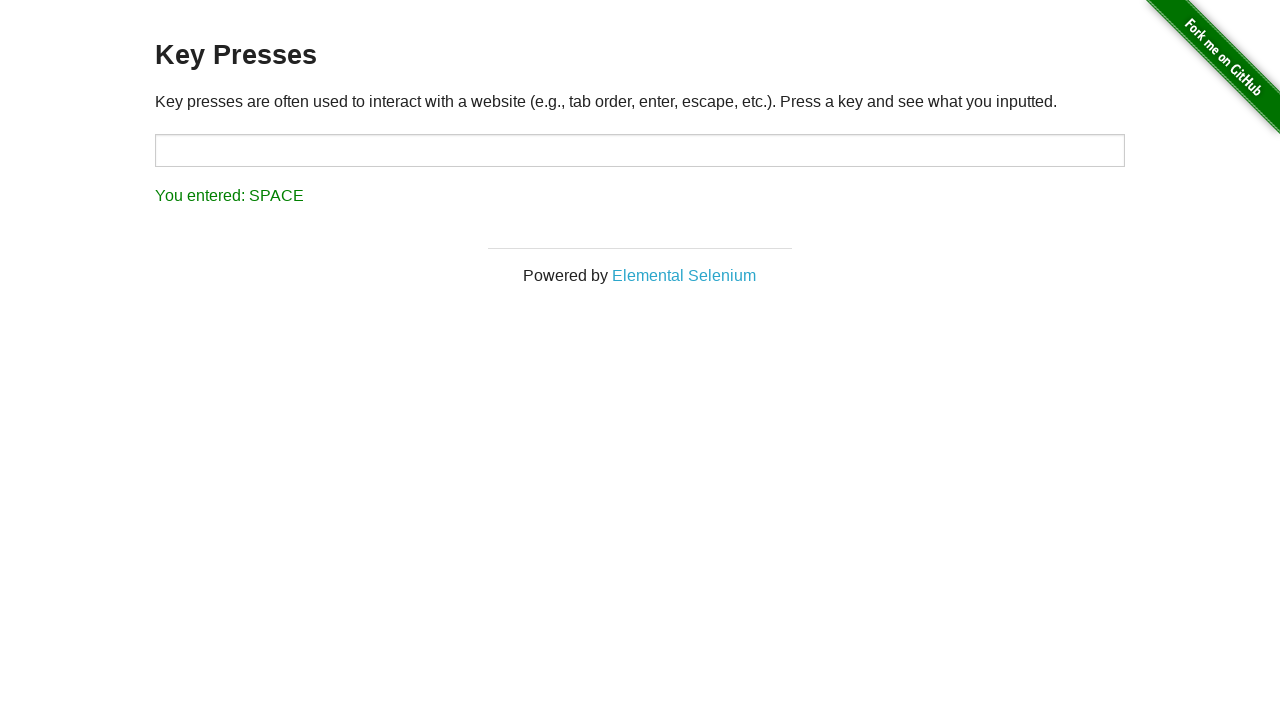

Verified result text shows 'You entered: SPACE'
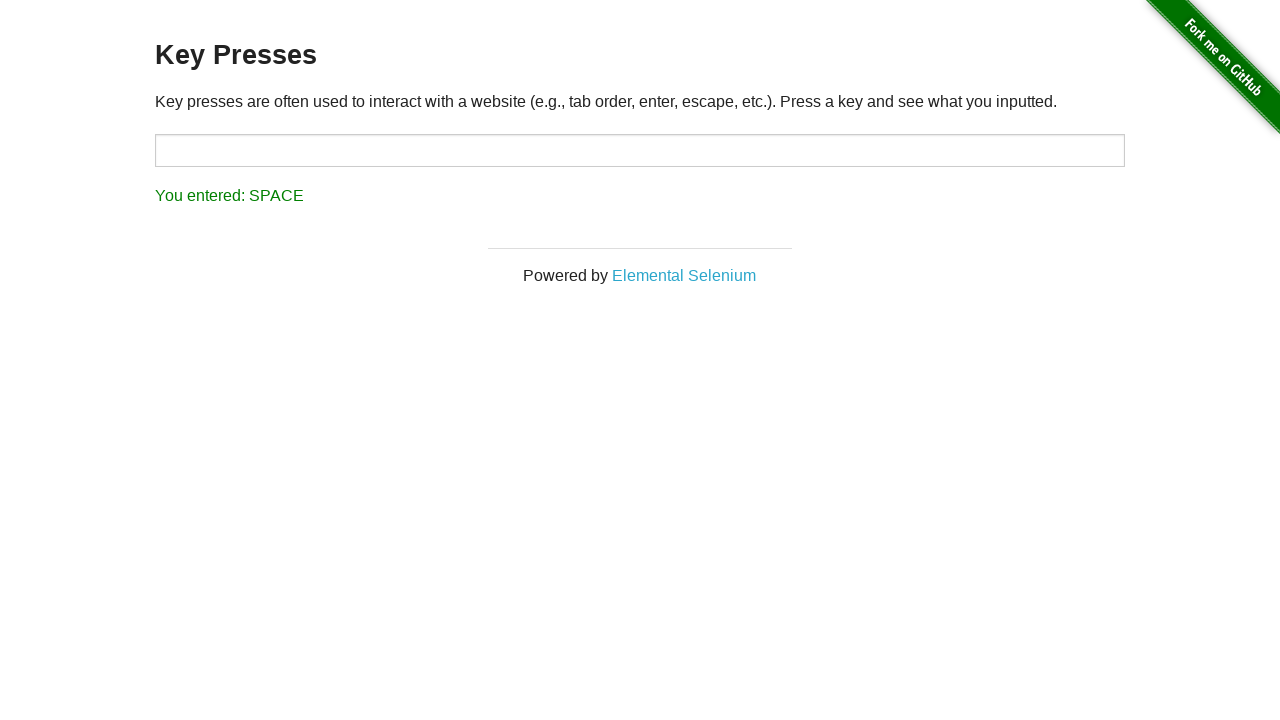

Pressed Tab key using keyboard
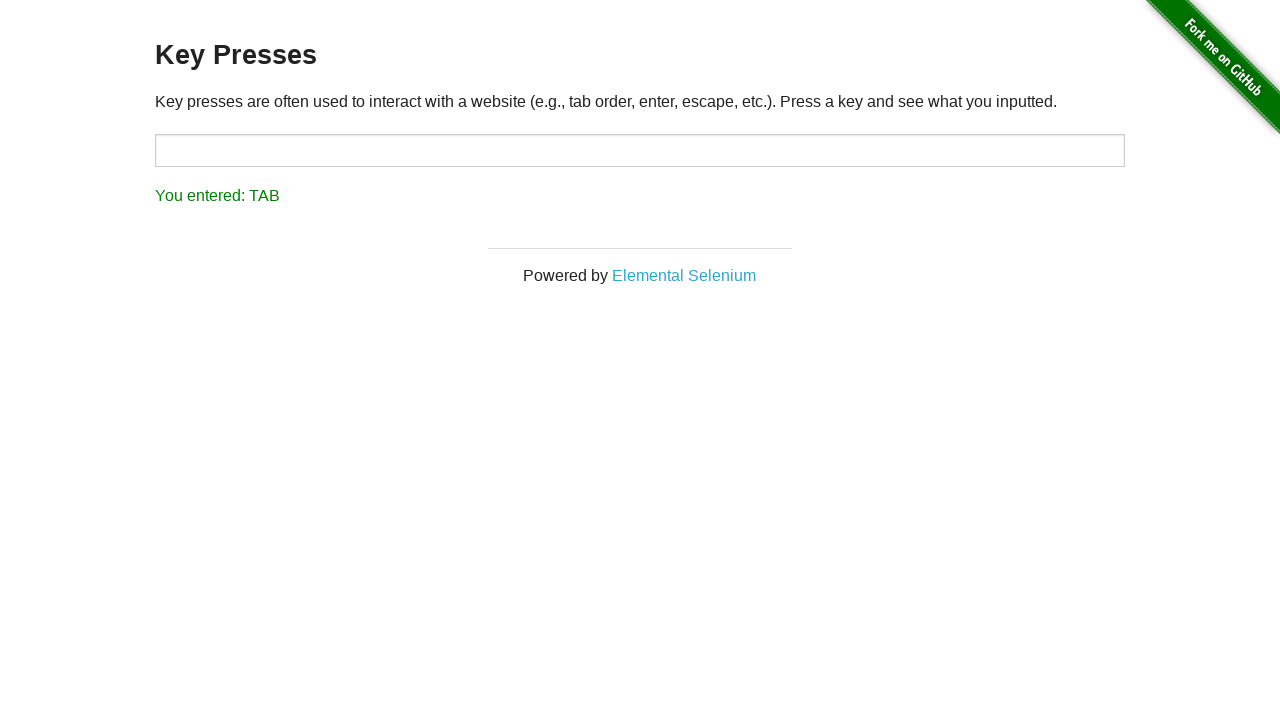

Verified result text shows 'You entered: TAB'
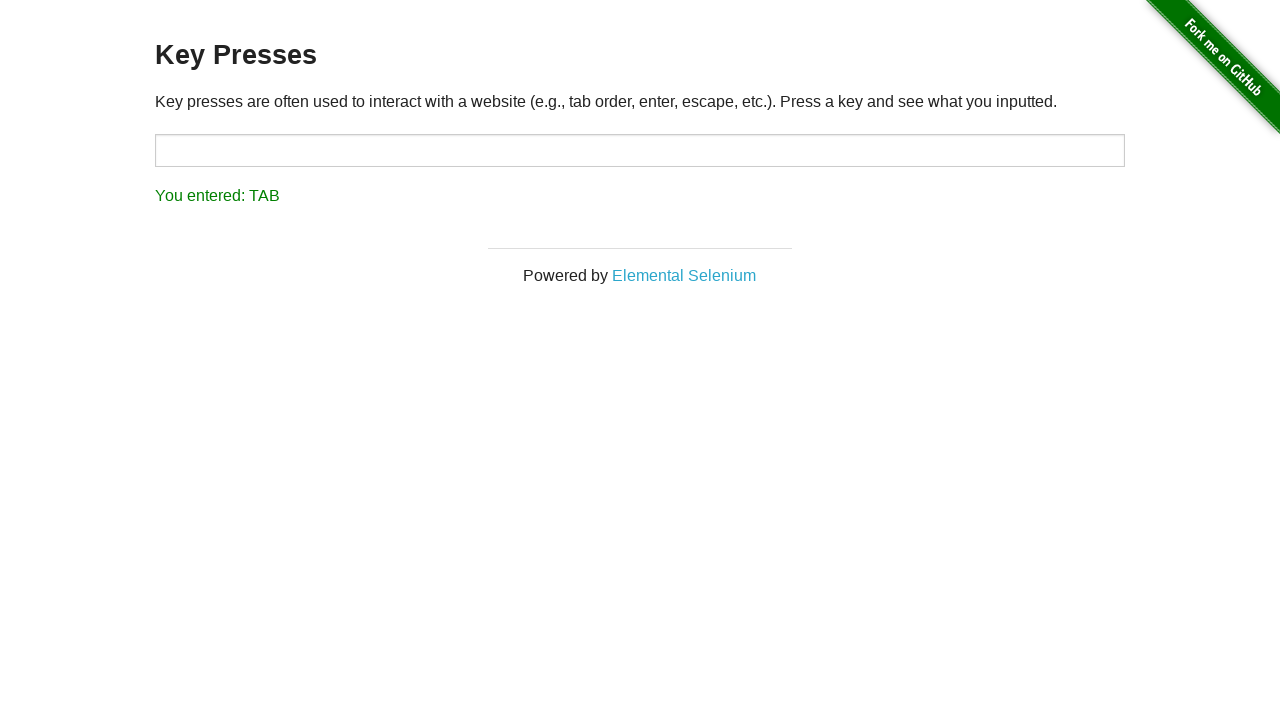

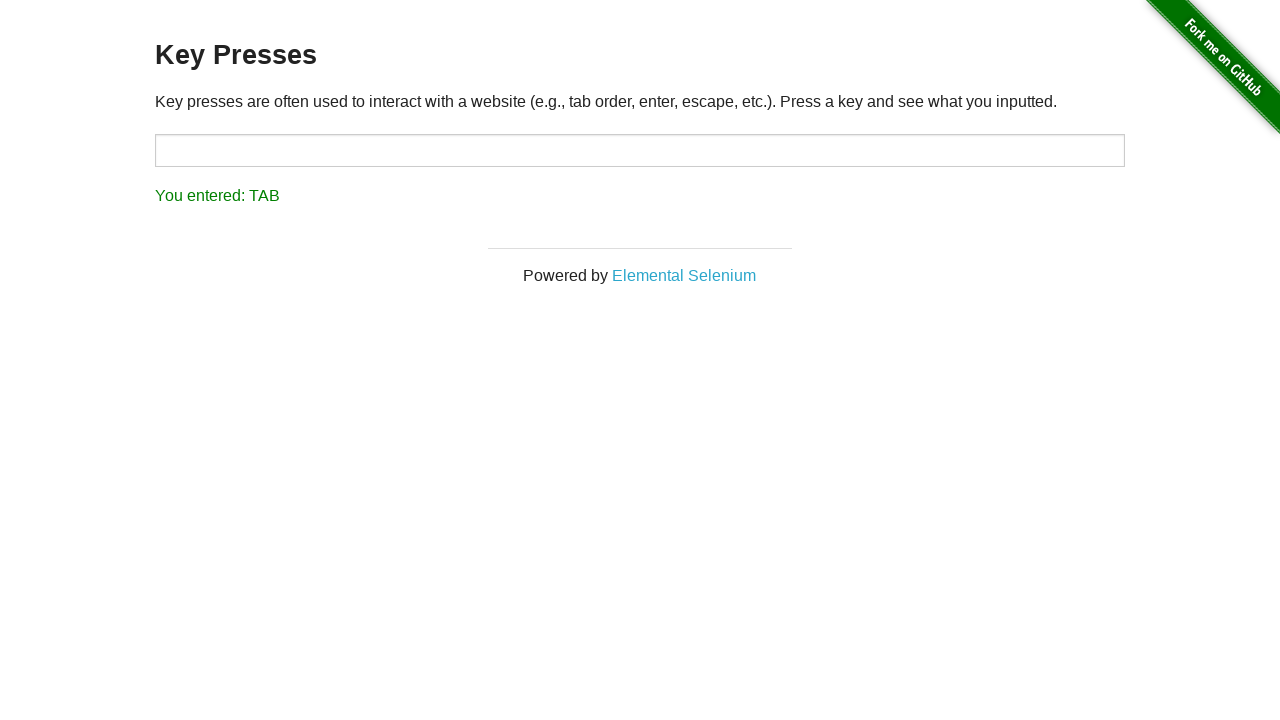